Tests e-commerce workflow by adding two products to cart, verifying the total price, and completing a purchase with sample customer information

Starting URL: https://www.demoblaze.com/

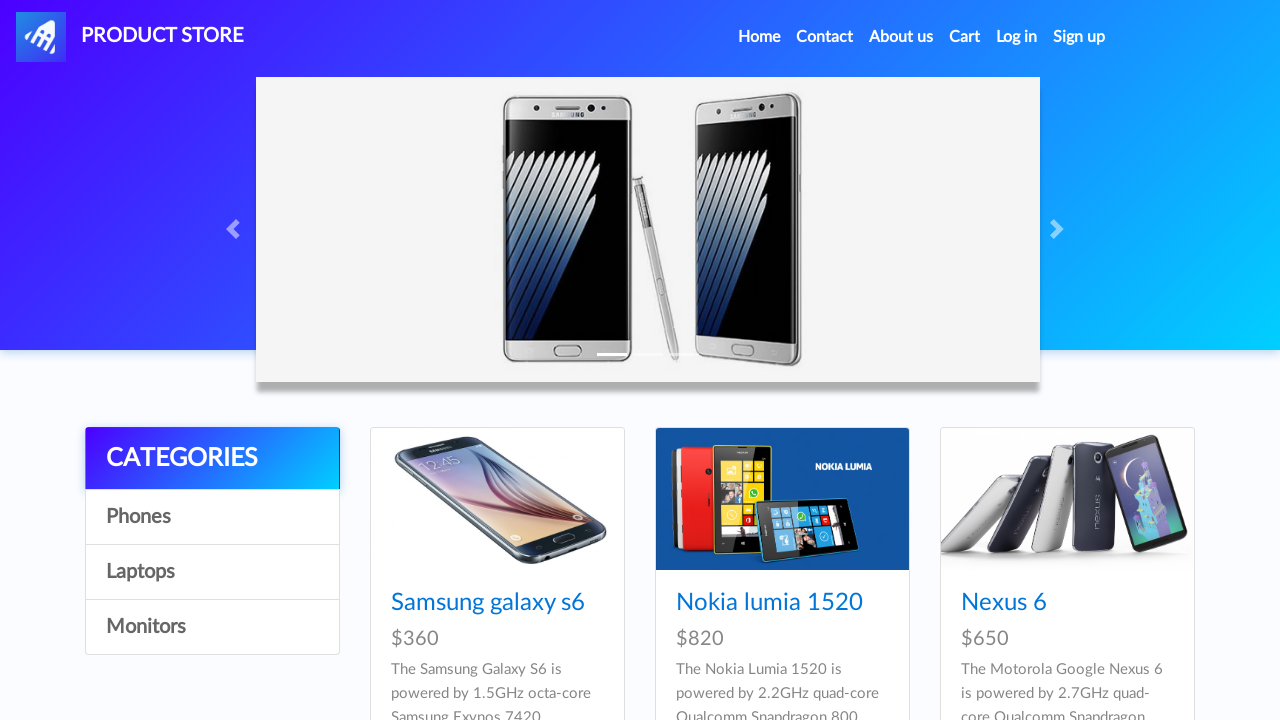

Clicked on Samsung Galaxy S6 product at (488, 603) on xpath=//a[text()='Samsung galaxy s6']
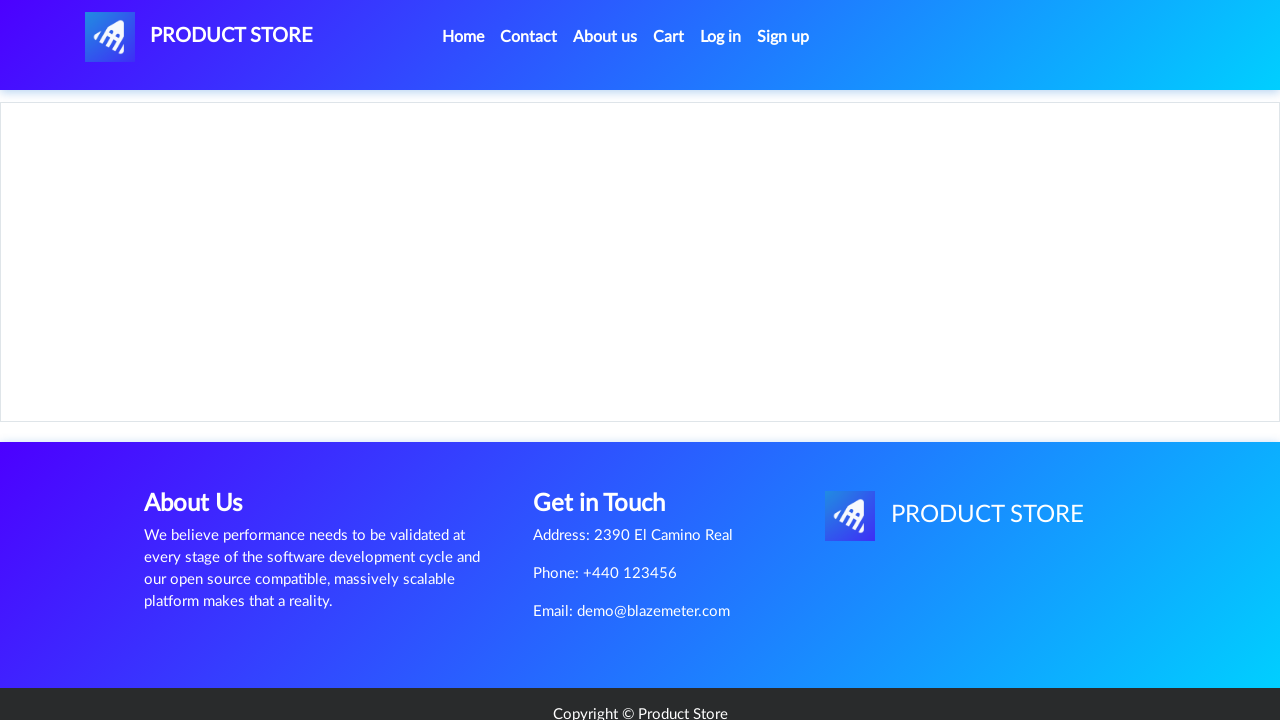

Clicked 'Add to cart' button for Samsung Galaxy S6 at (610, 440) on xpath=//a[text()='Add to cart']
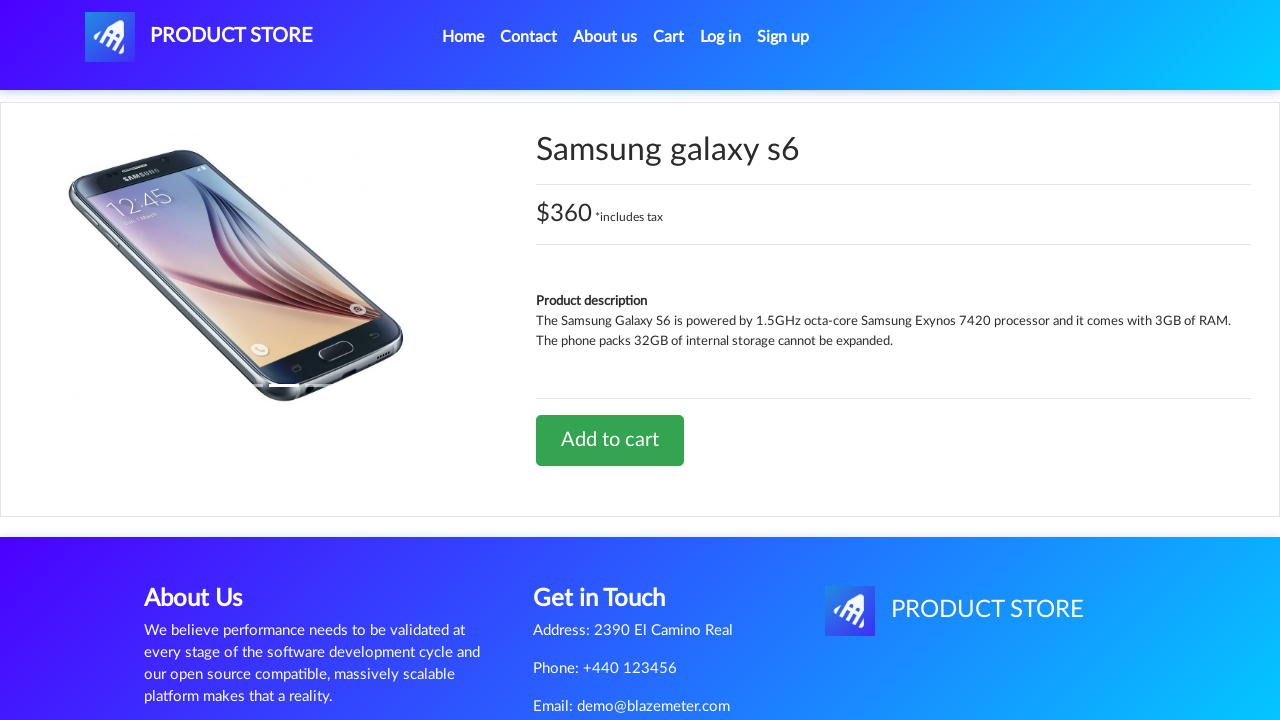

Accepted alert dialog confirming product added to cart
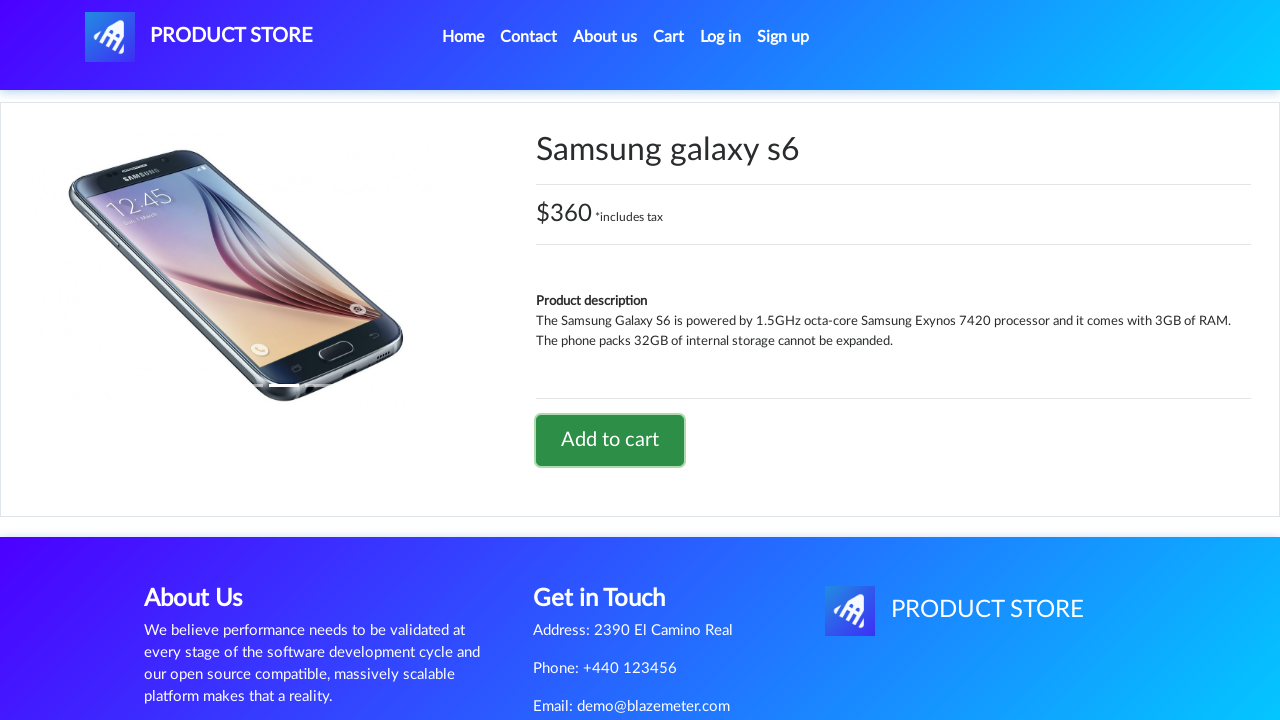

Navigated back to home page at (463, 37) on xpath=//a[text()='Home ']
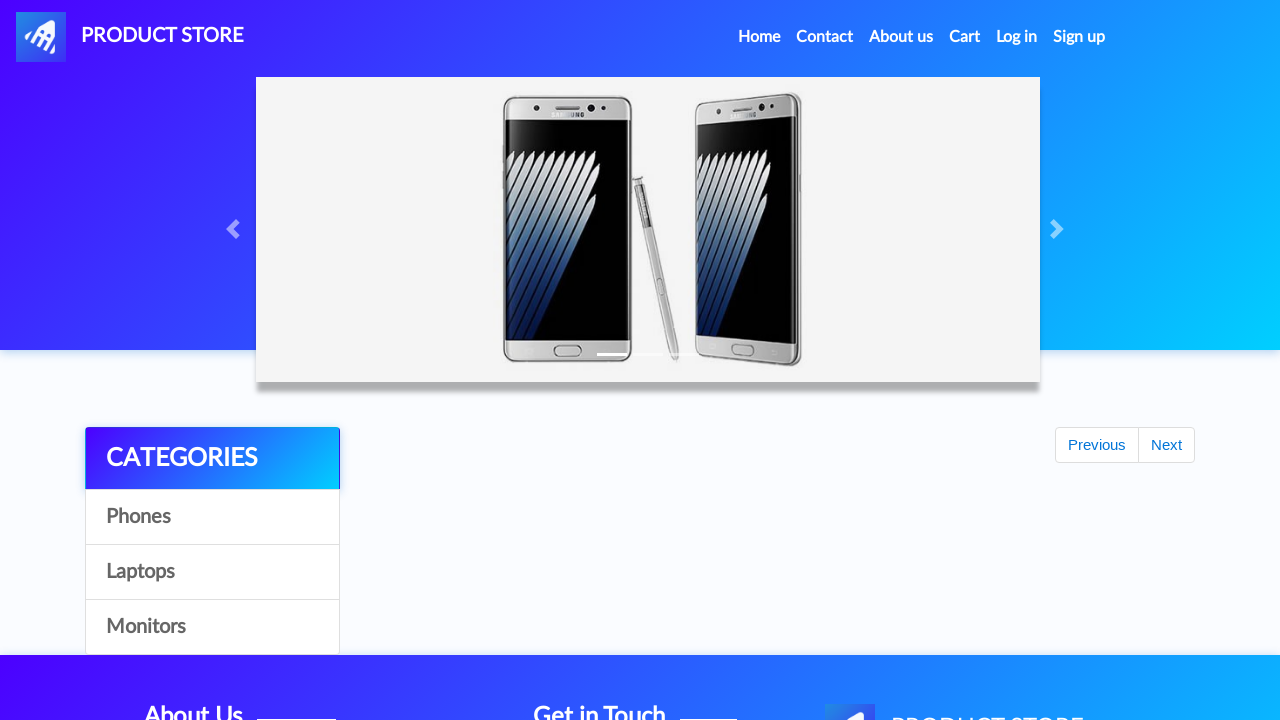

Clicked on Nokia Lumia 1520 product at (769, 603) on xpath=//a[text()='Nokia lumia 1520']
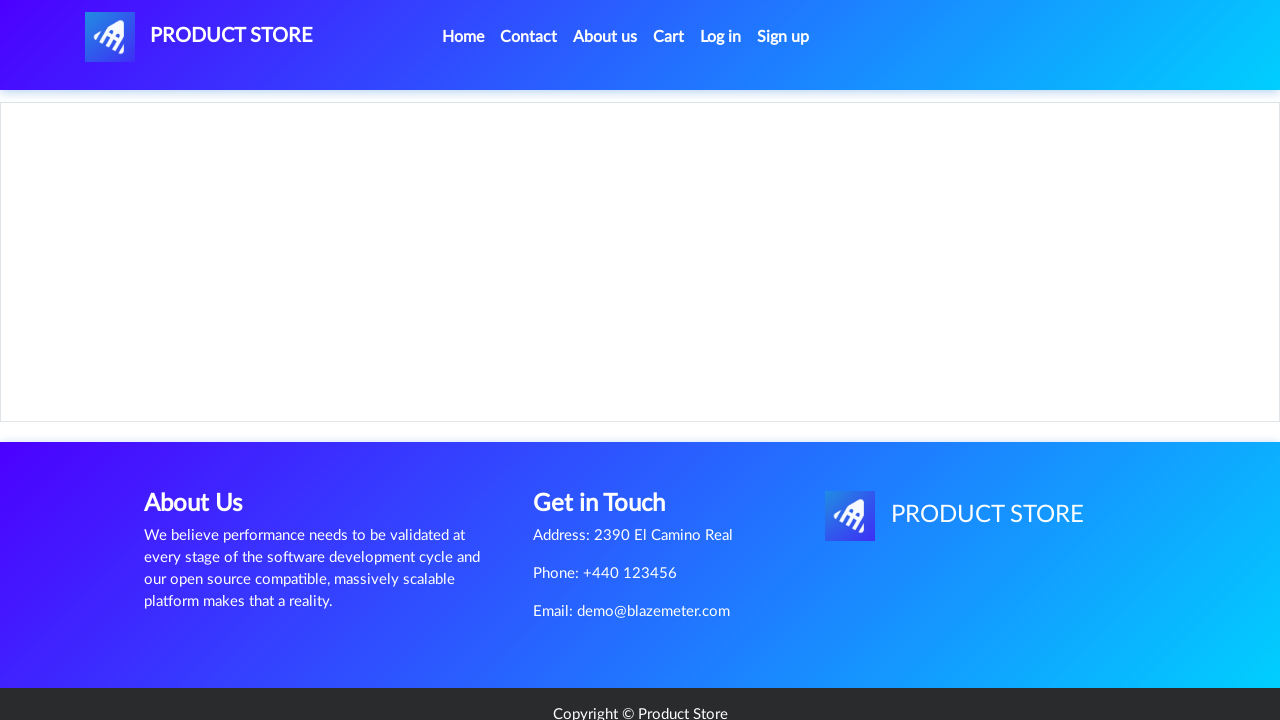

Clicked 'Add to cart' button for Nokia Lumia 1520 at (610, 440) on xpath=//a[text()='Add to cart']
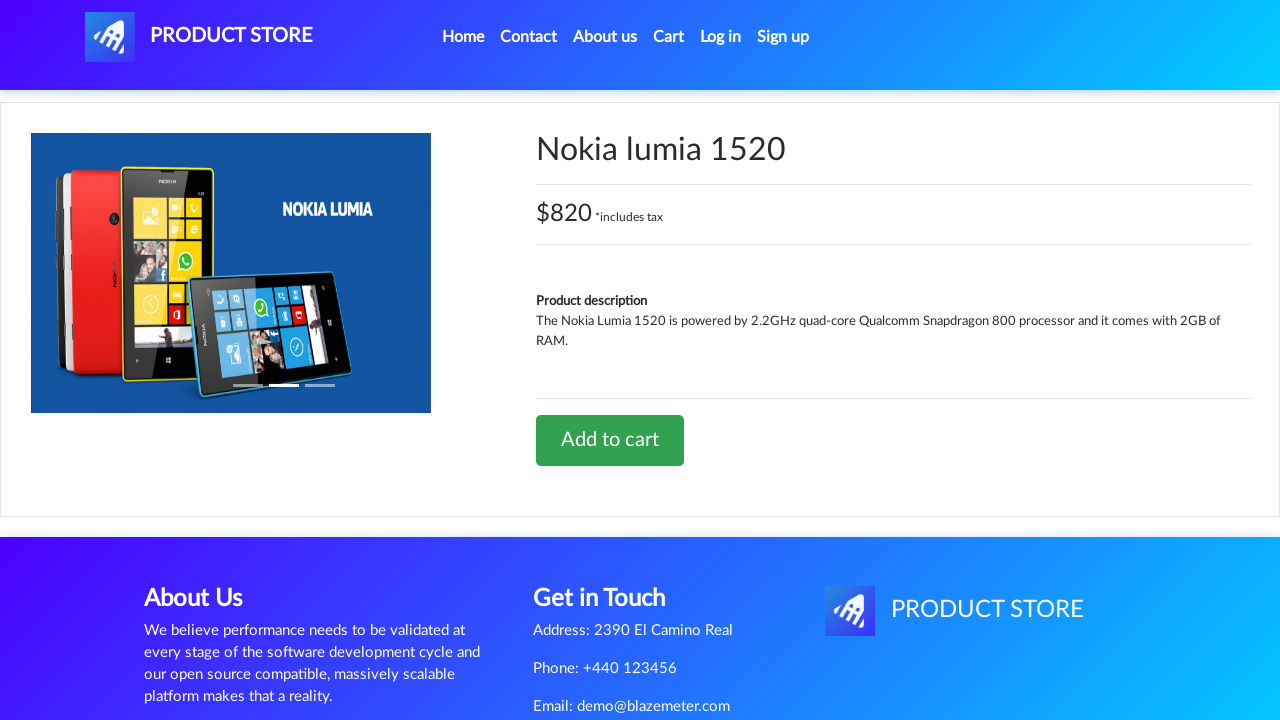

Navigated to cart page at (669, 37) on xpath=//a[text()='Cart']
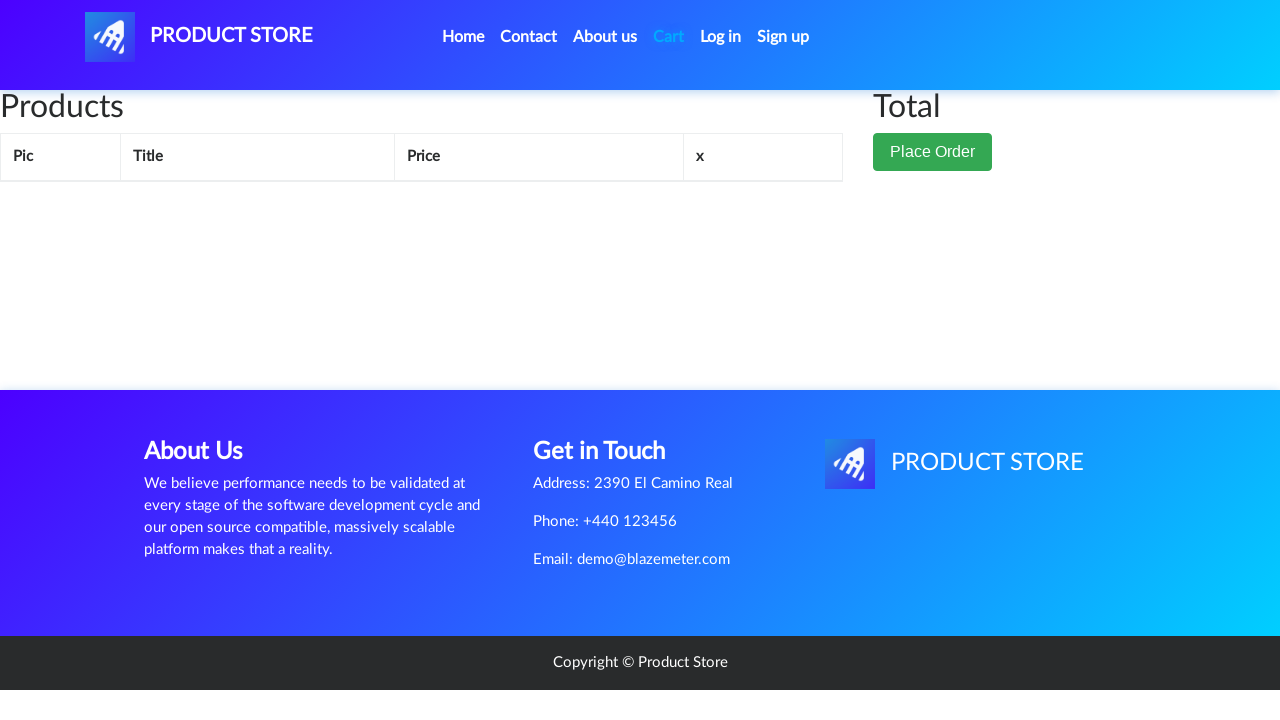

Cart page loaded and total price element visible
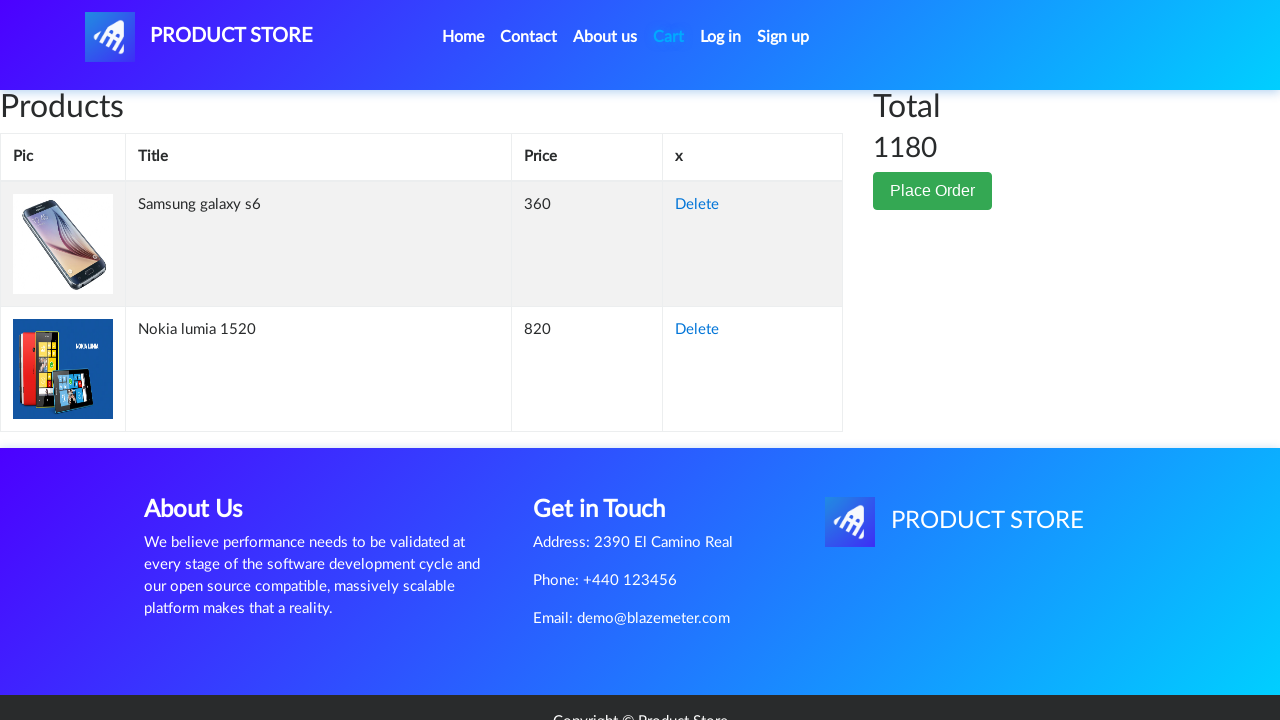

Retrieved total cart price: 1180
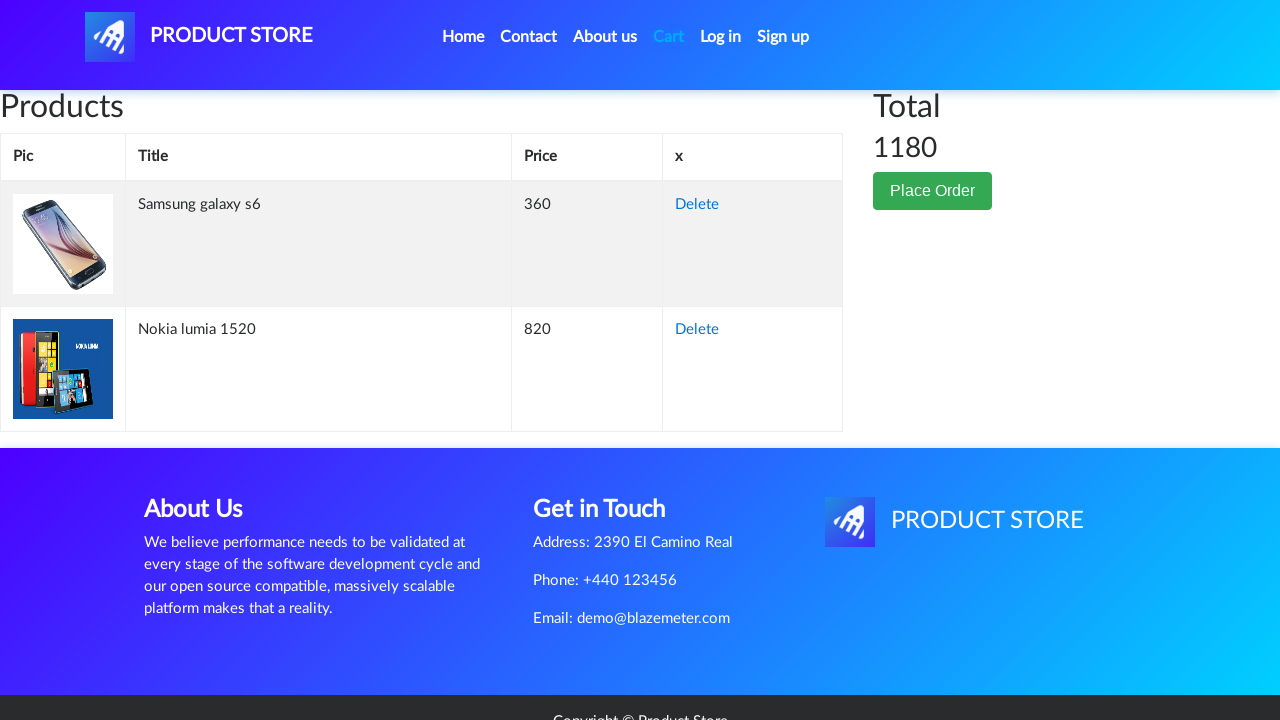

Clicked 'Place Order' button at (933, 191) on xpath=//button[text()='Place Order']
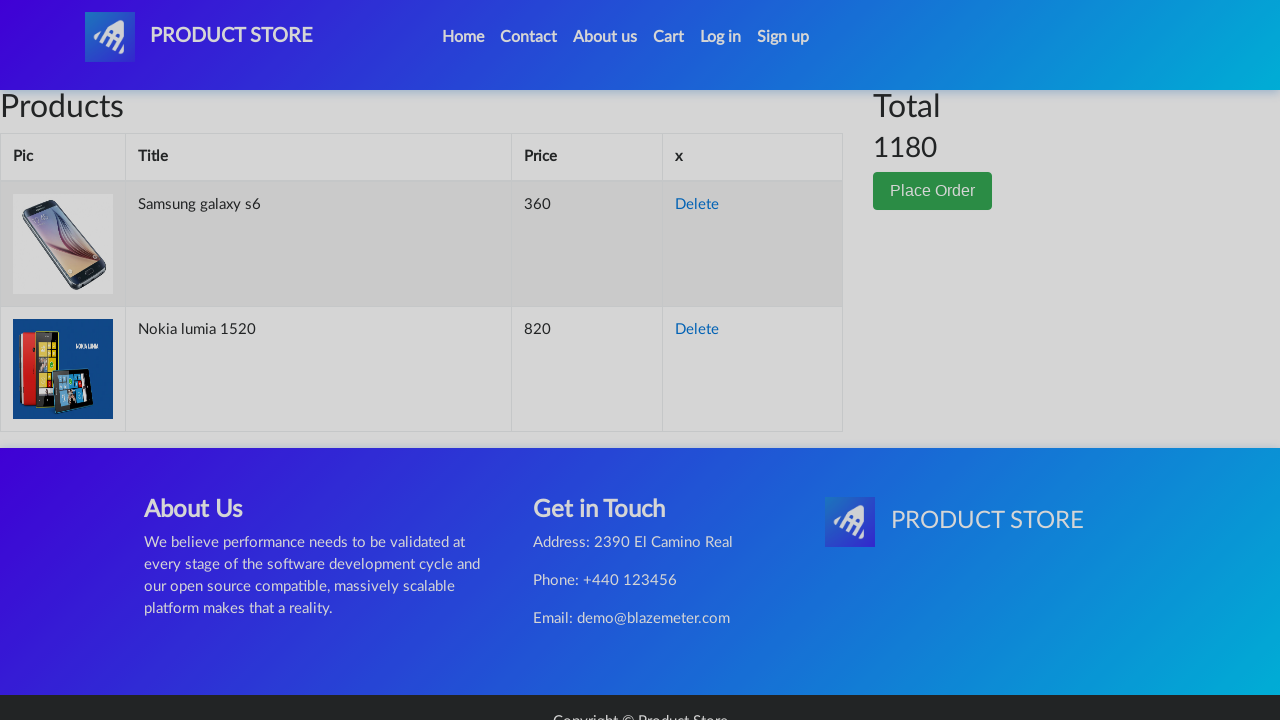

Filled name field with 'John Smith' on #name
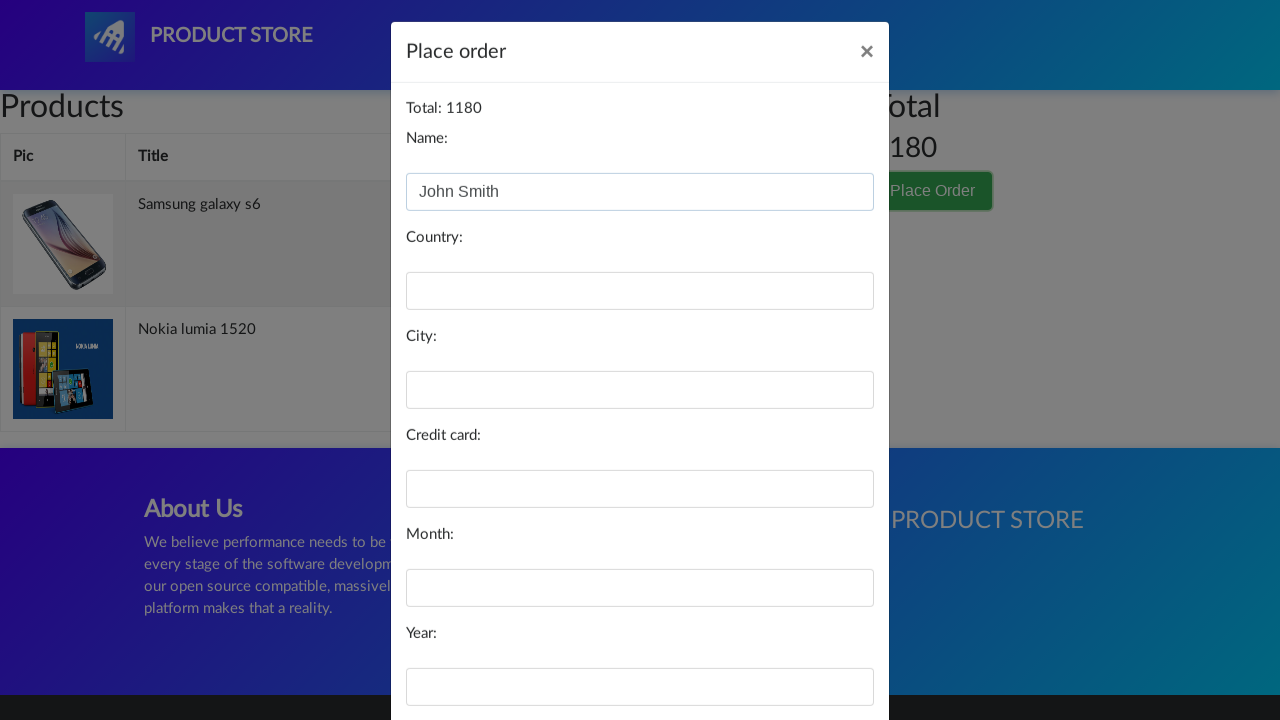

Pressed Tab to move to country field on #name
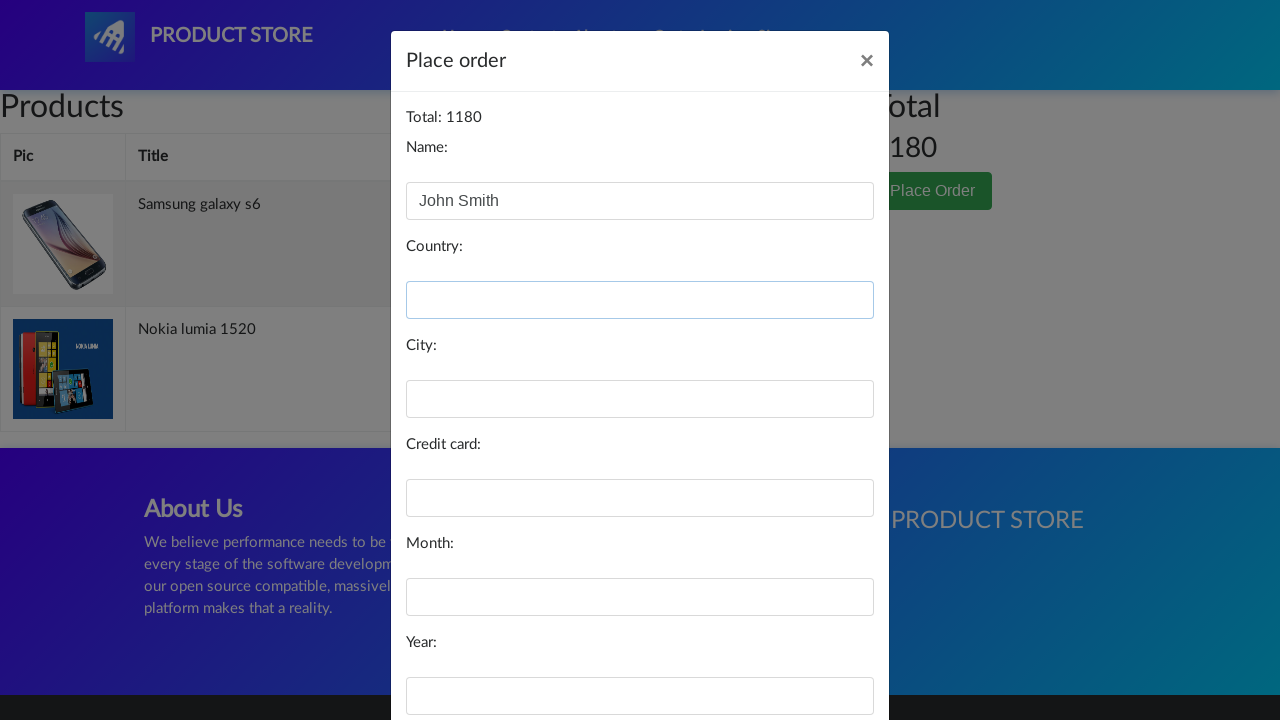

Entered 'United States' in country field
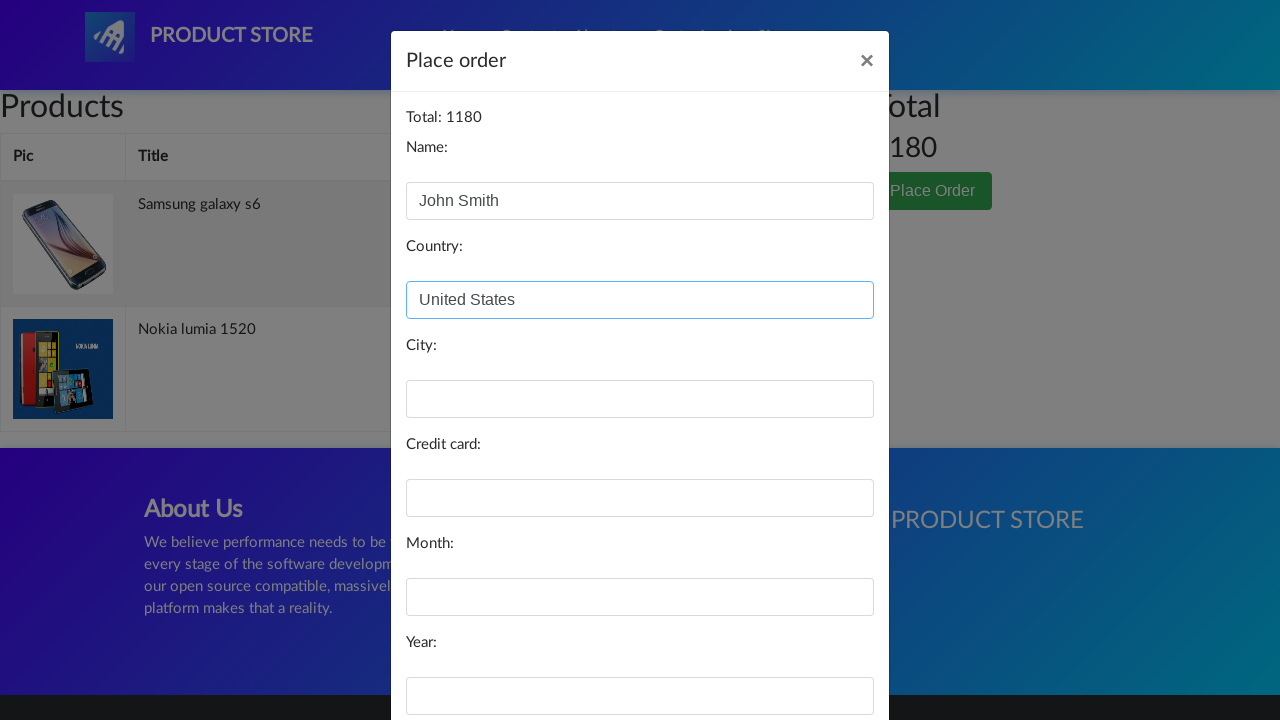

Pressed Tab to move to city field
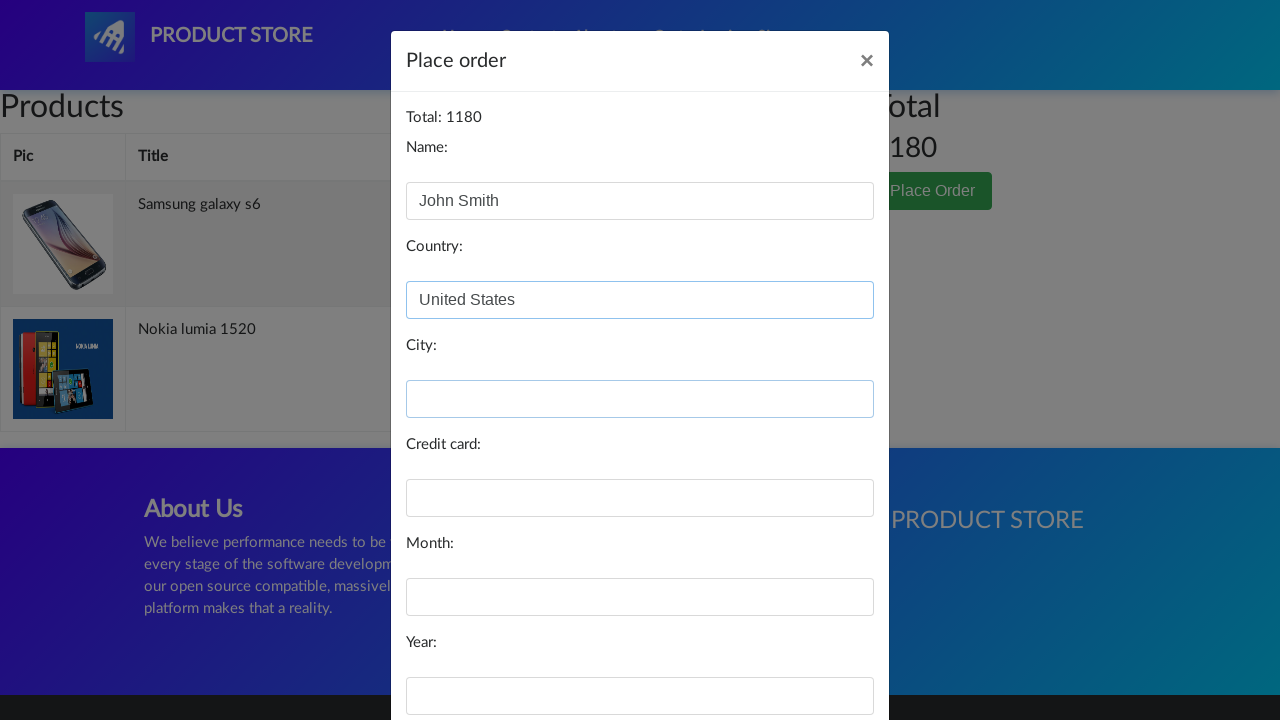

Entered 'New York' in city field
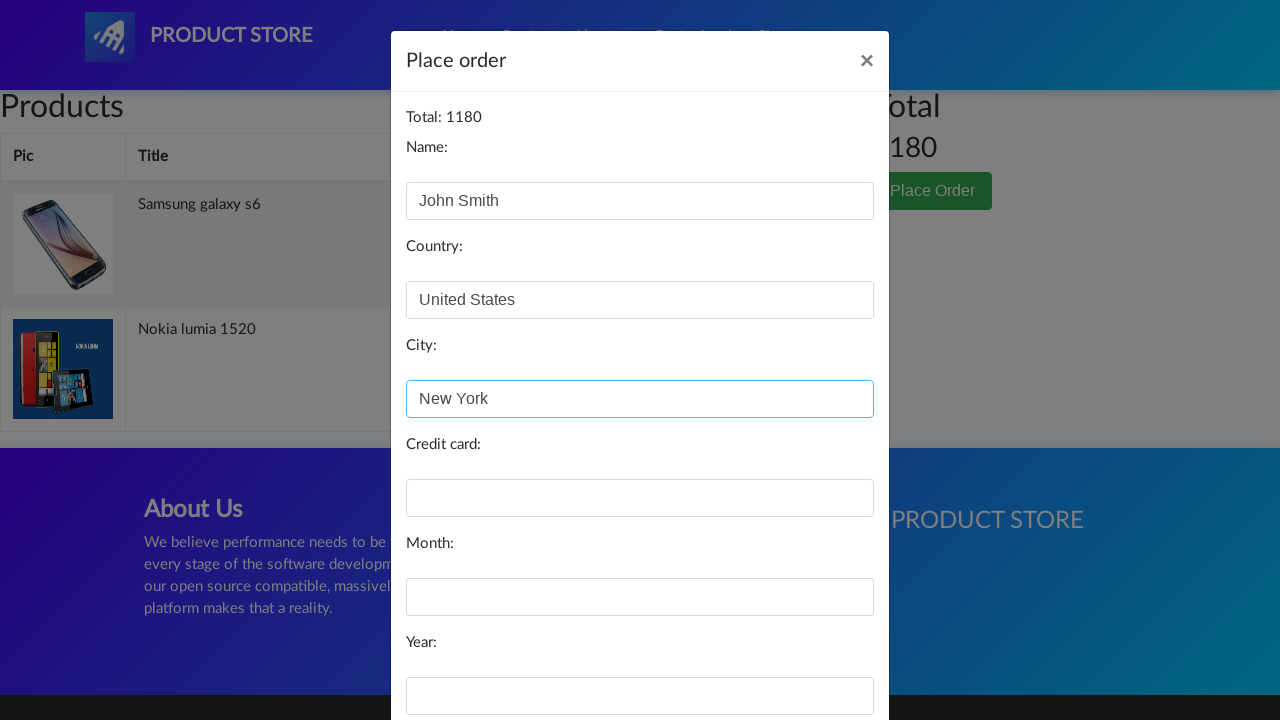

Pressed Tab to move to credit card field
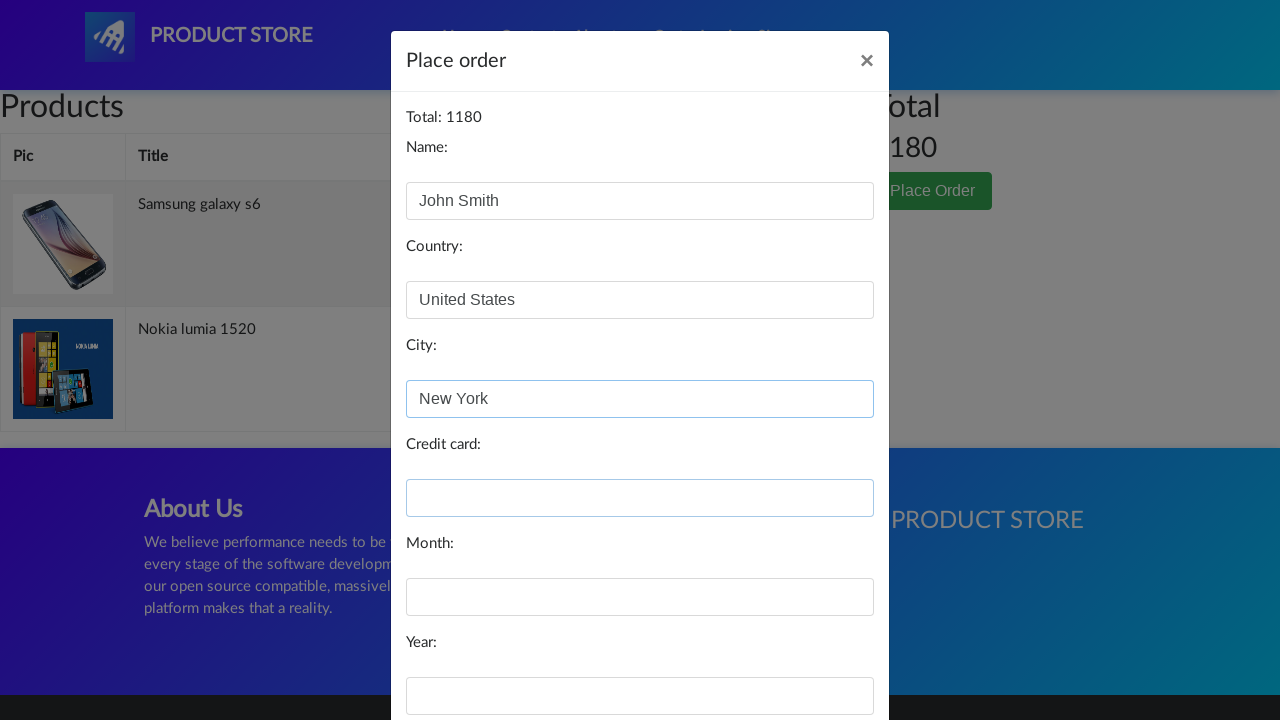

Entered credit card number '4532123456789012'
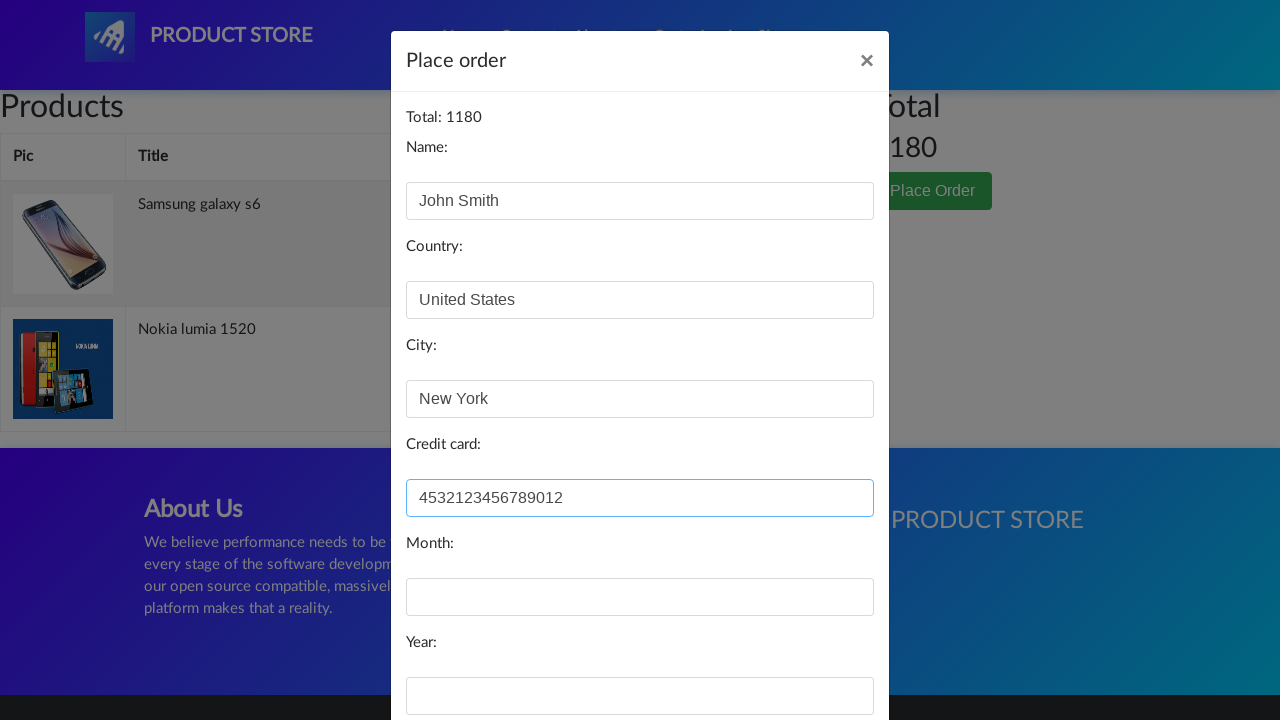

Pressed Tab to move to month field
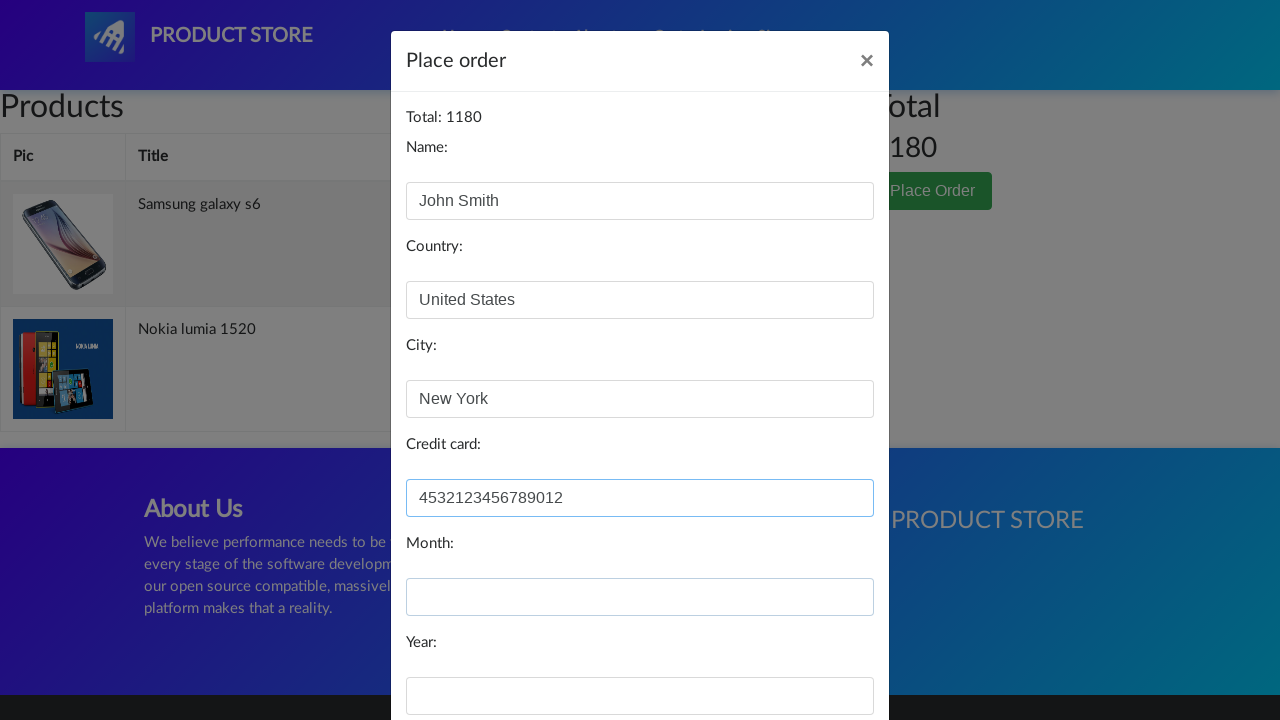

Entered 'December' in month field
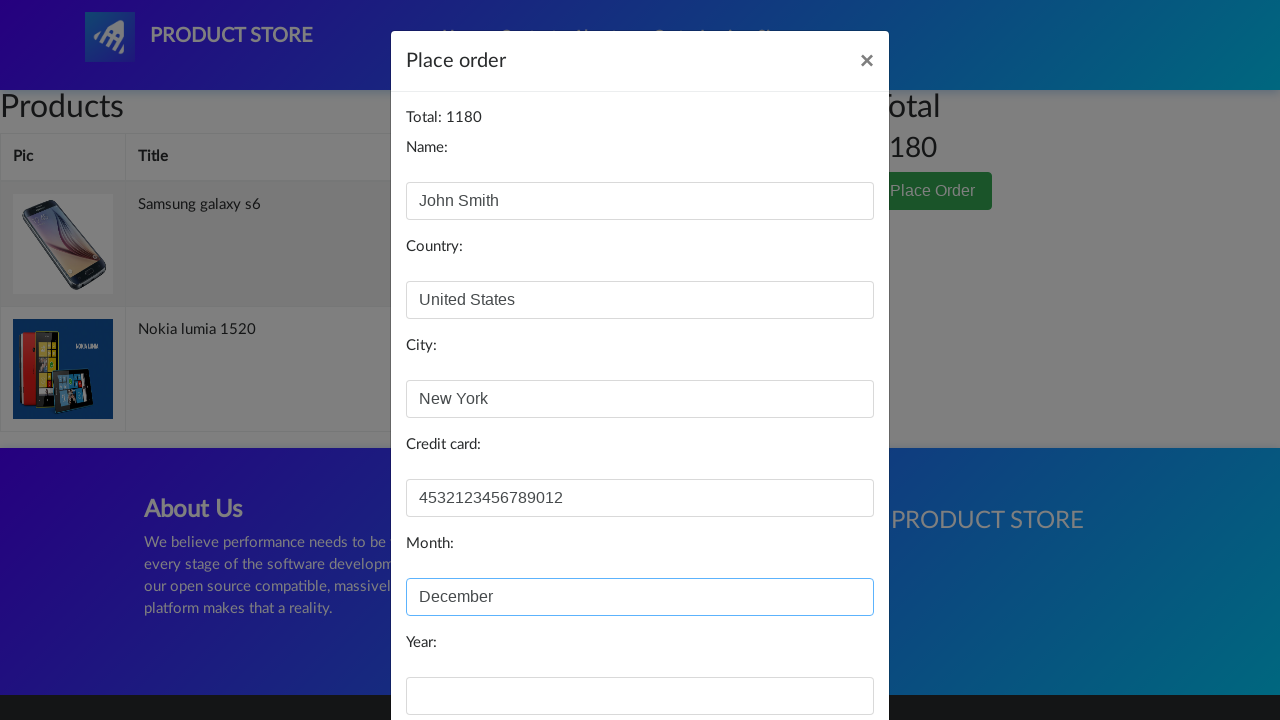

Pressed Tab to move to year field
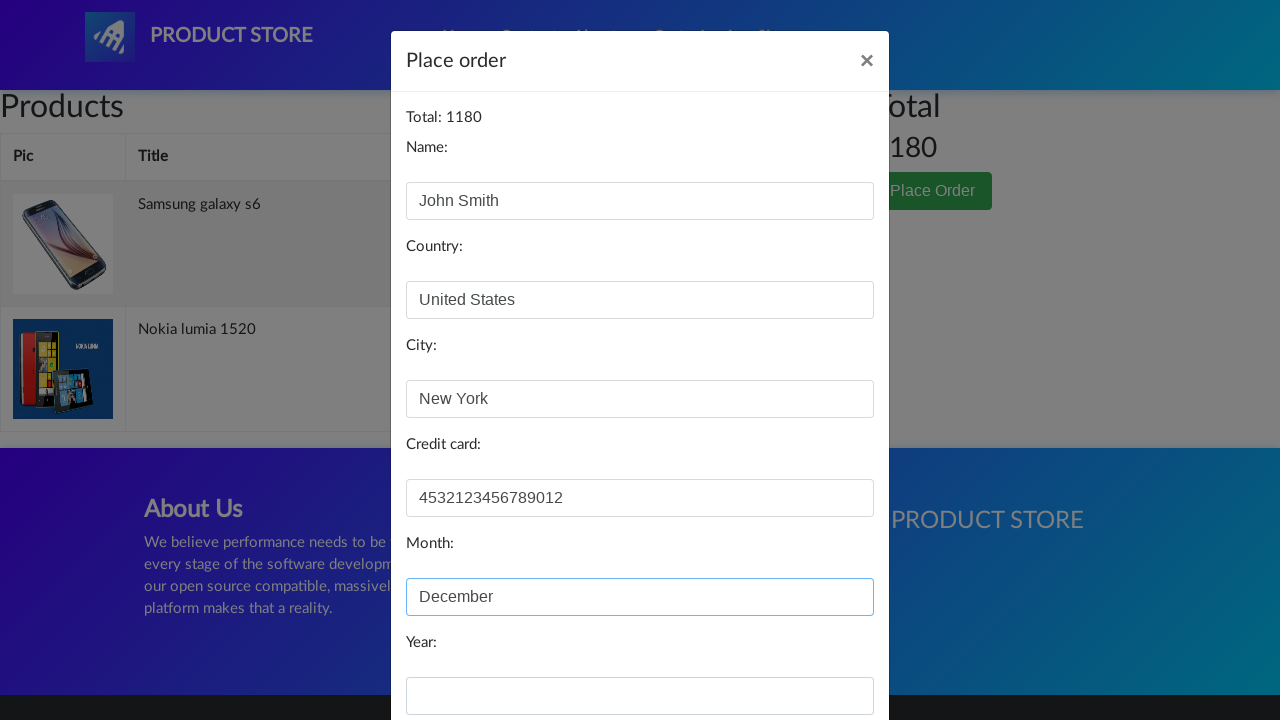

Entered '2024' in year field
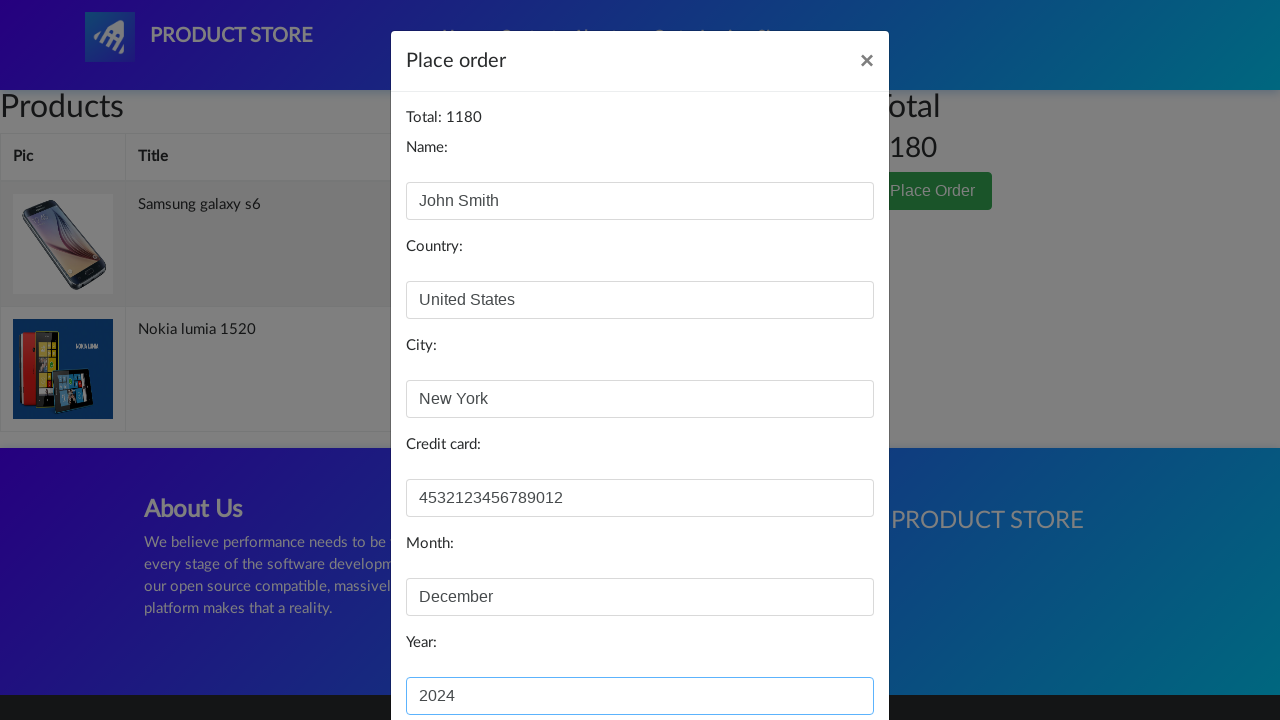

Clicked 'Purchase' button to complete order at (823, 655) on xpath=//button[text()='Purchase']
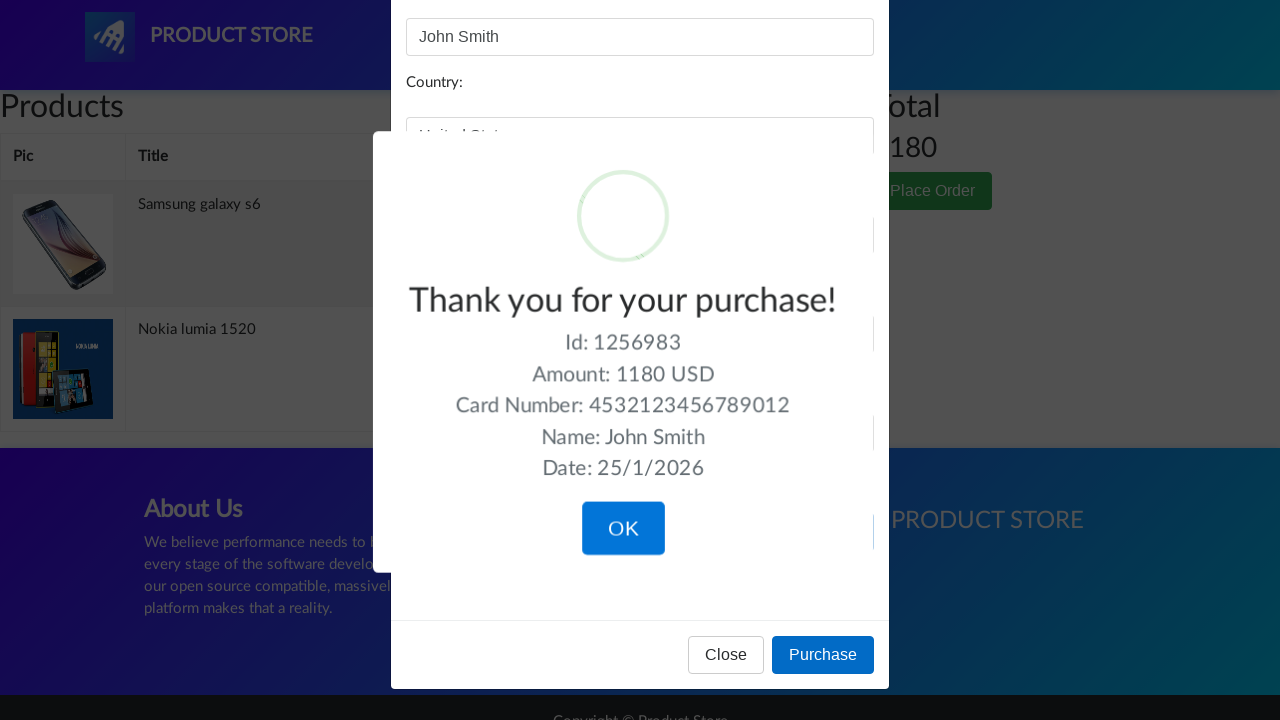

Clicked 'OK' button to confirm order completion at (623, 521) on xpath=//button[text()='OK']
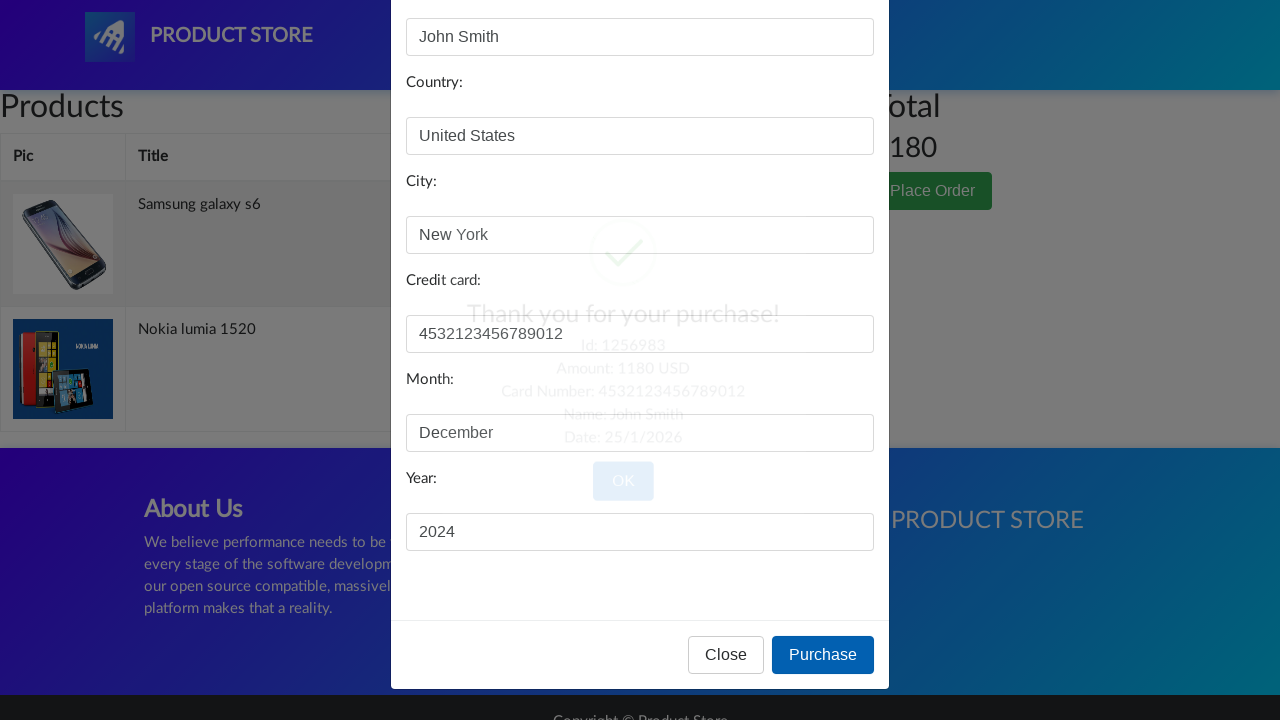

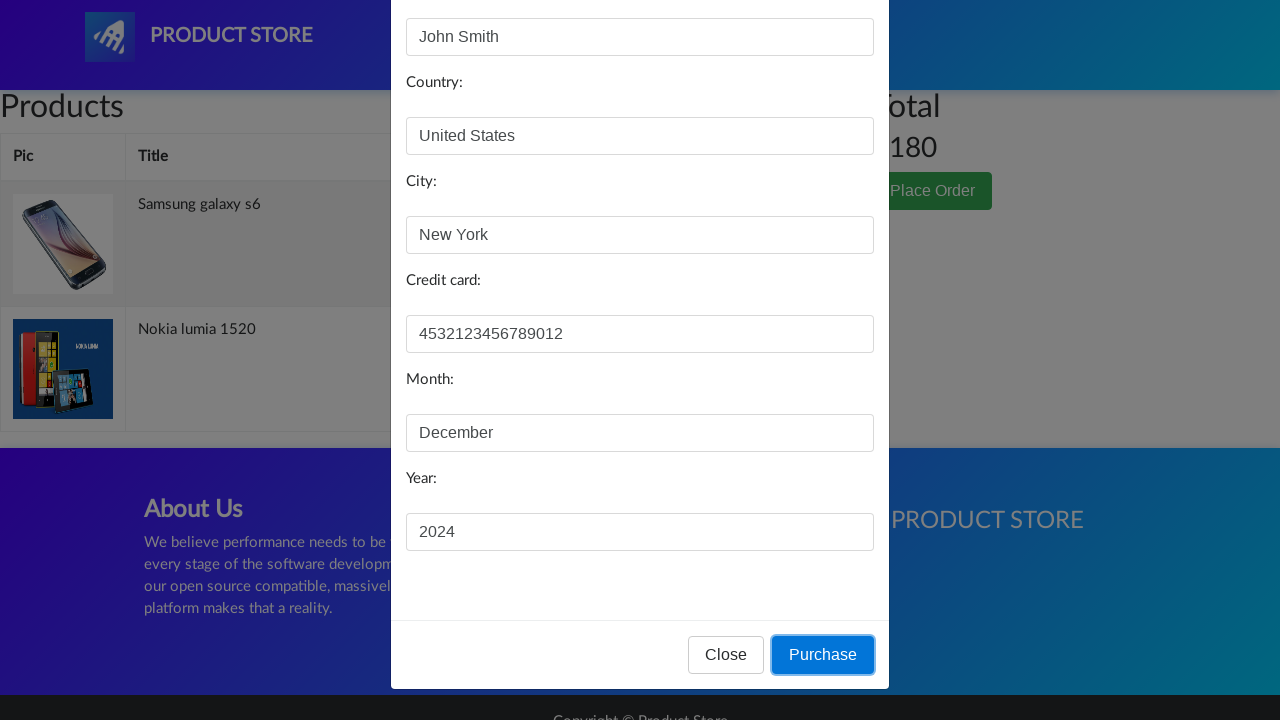